Tests addition with multi-digit numbers by entering 123 + 275 and verifying the result is 398

Starting URL: https://www.calculadora.org/

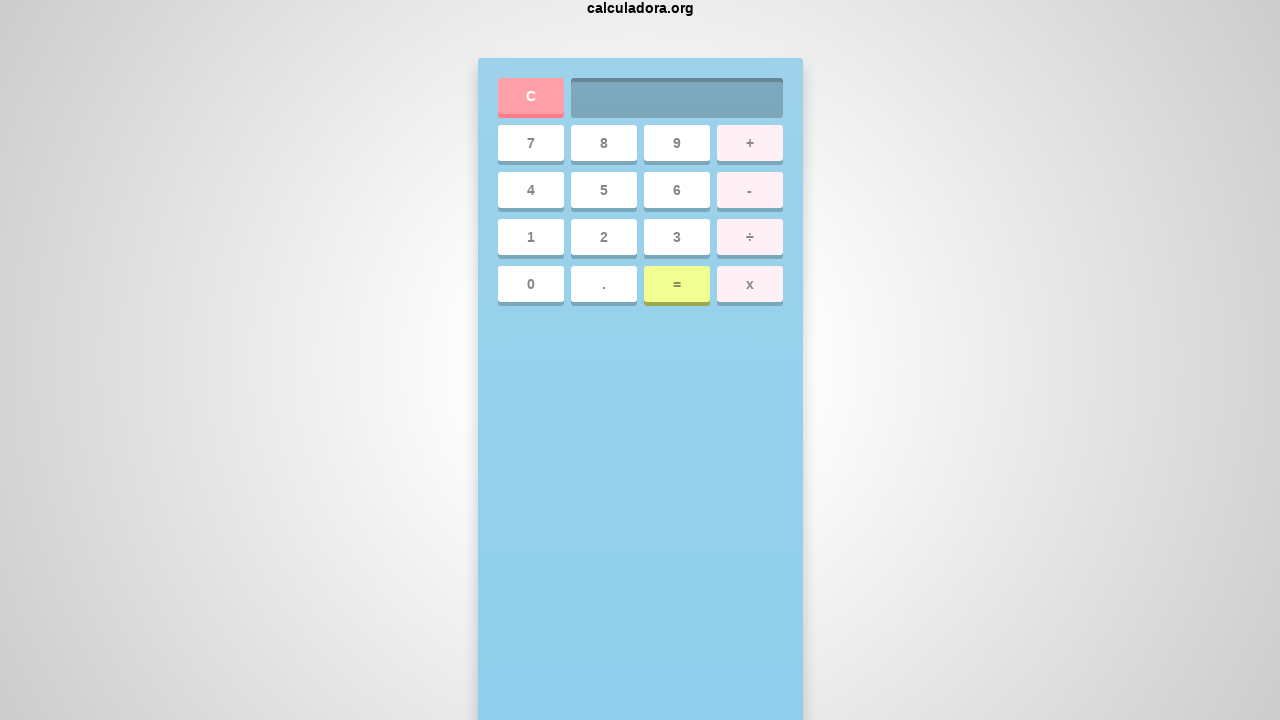

Clicked clear button to reset calculator at (314, 696) on a:text('C')
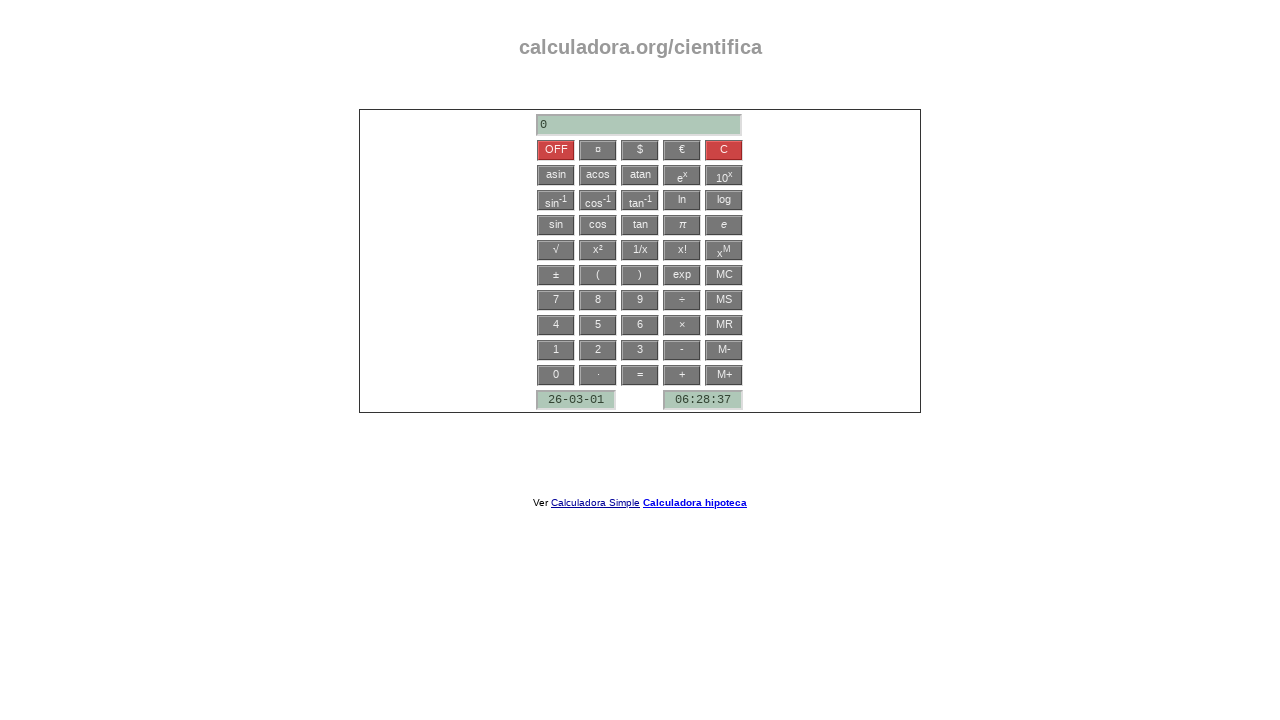

Clicked digit 1 at (724, 175) on a:text('1')
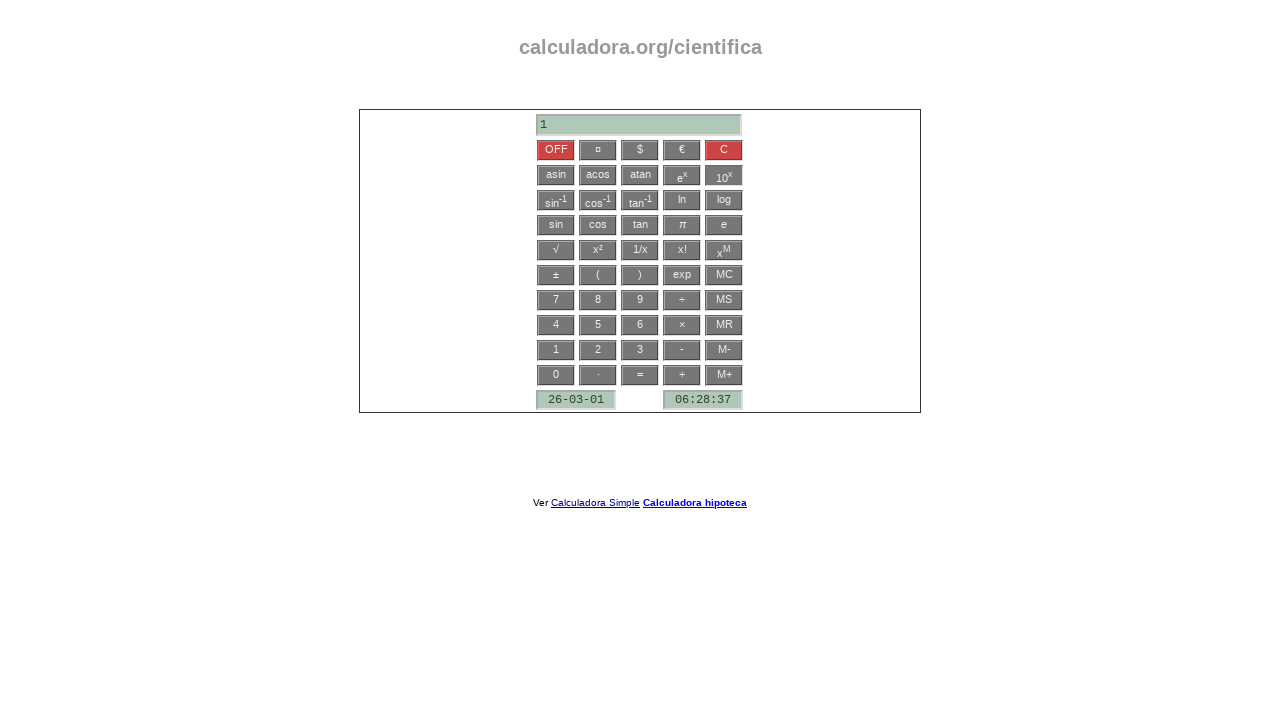

Clicked digit 2 at (598, 350) on a:text('2')
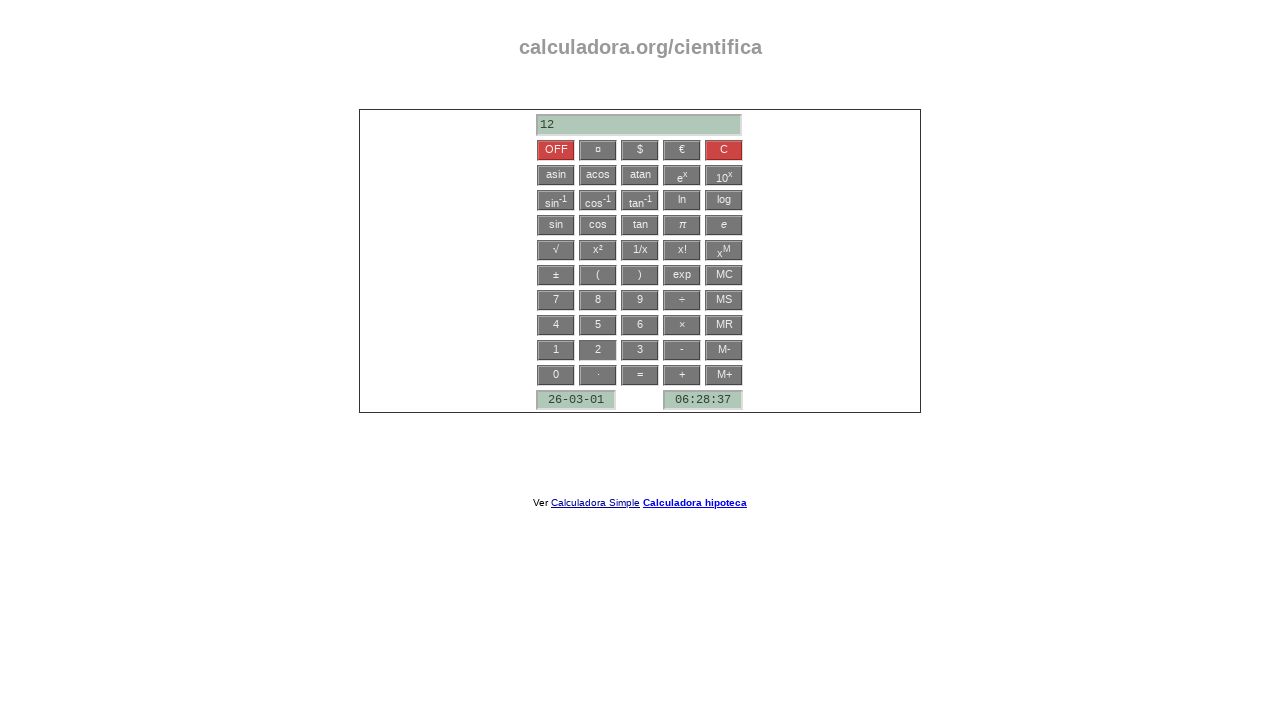

Clicked digit 3 at (640, 350) on a:text('3')
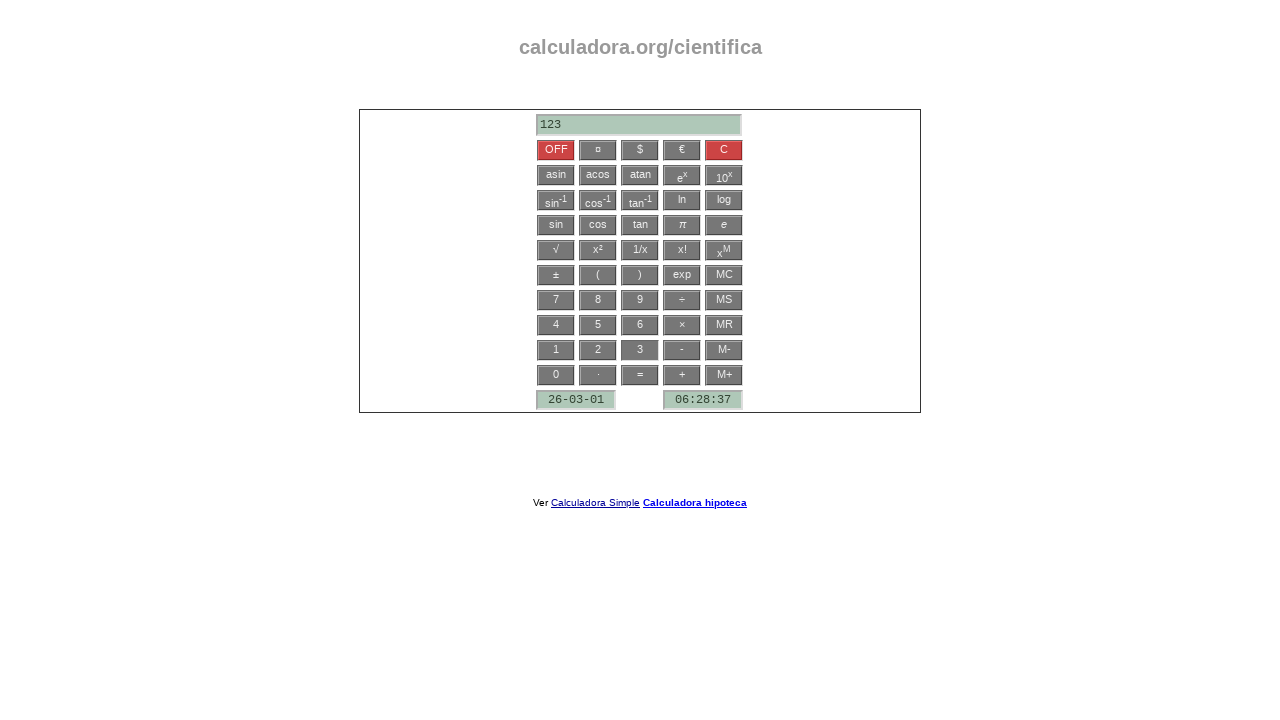

Clicked addition operator at (682, 375) on a:text('+')
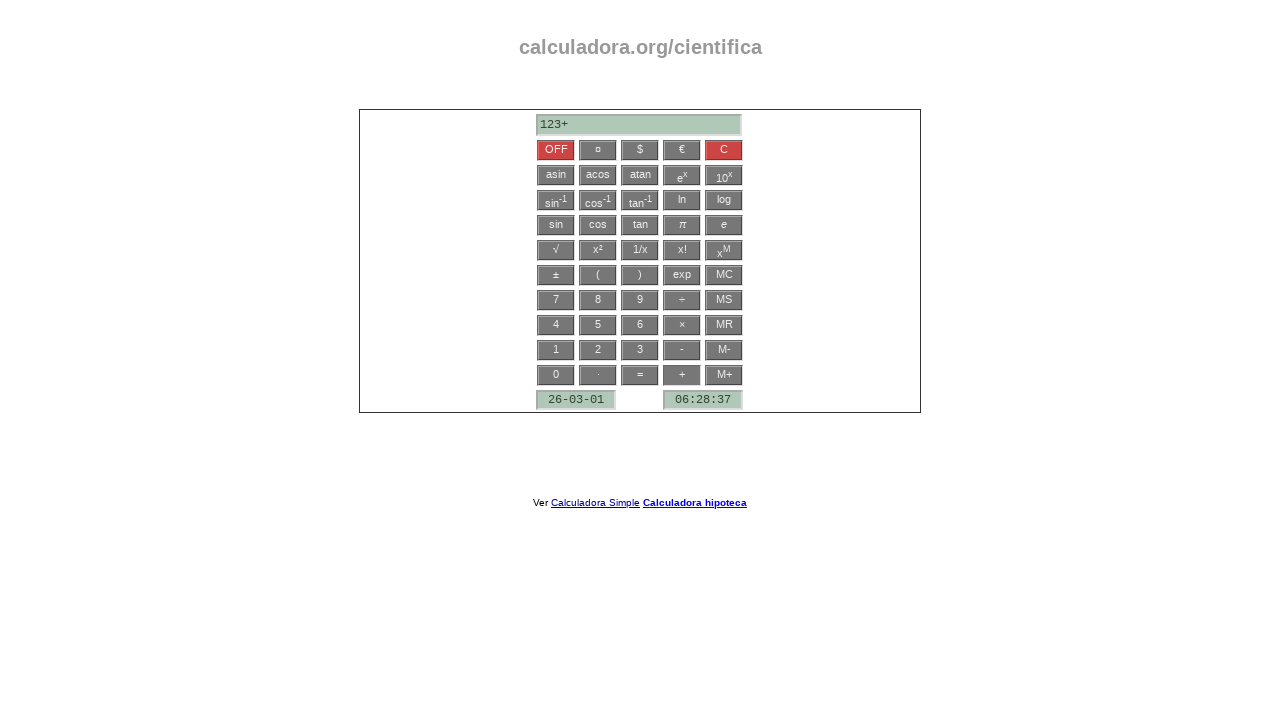

Clicked digit 2 at (598, 350) on a:text('2')
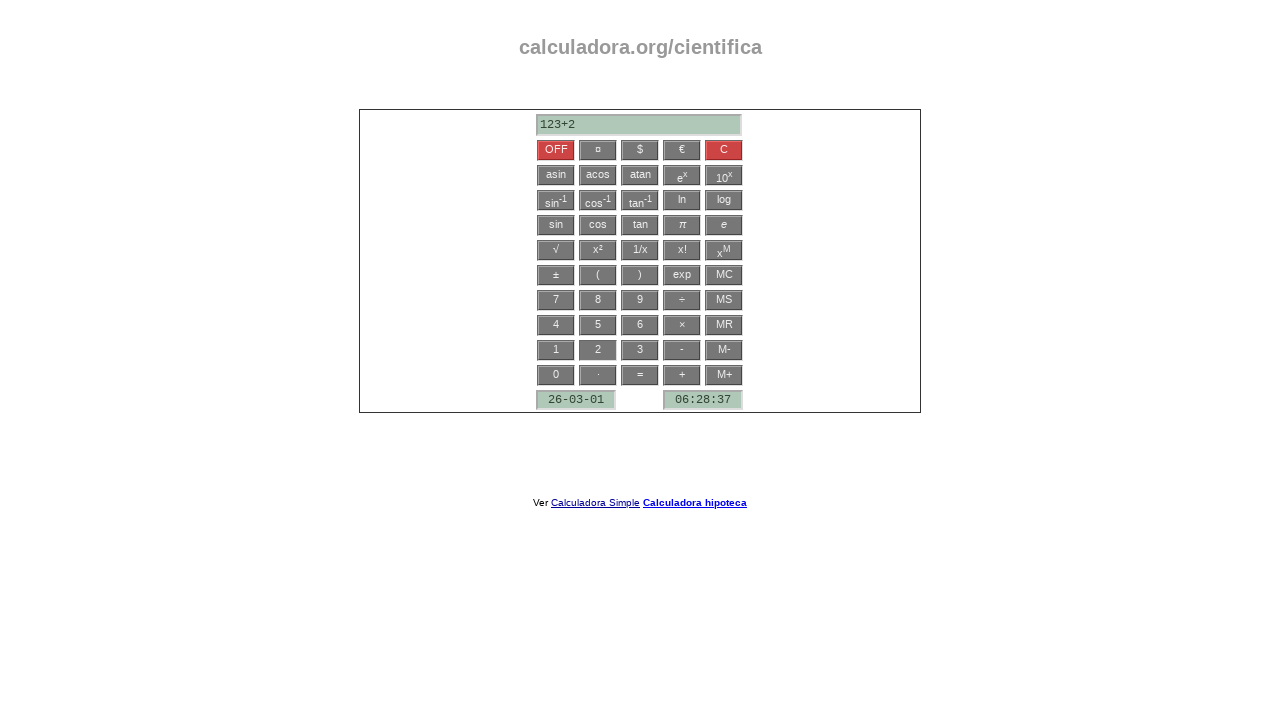

Clicked digit 7 at (556, 300) on a:text('7')
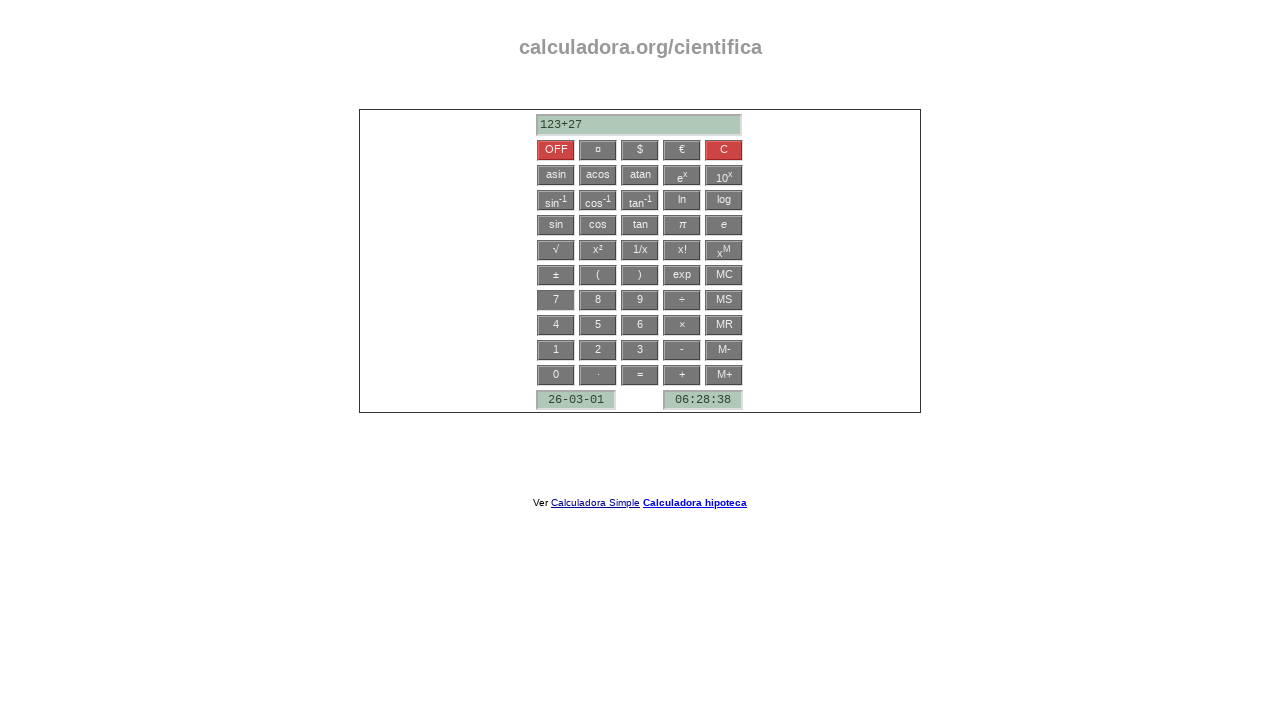

Clicked digit 5 at (598, 325) on a:text('5')
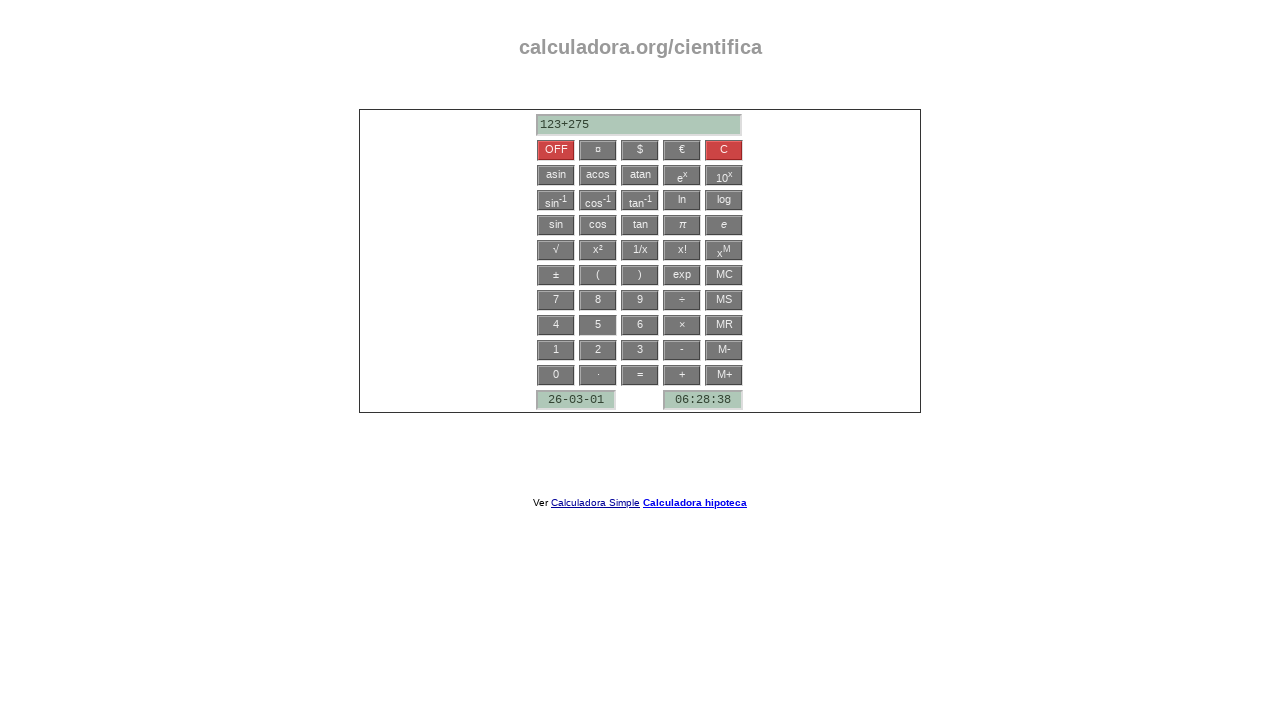

Clicked equals button to calculate result at (640, 375) on a:text('=')
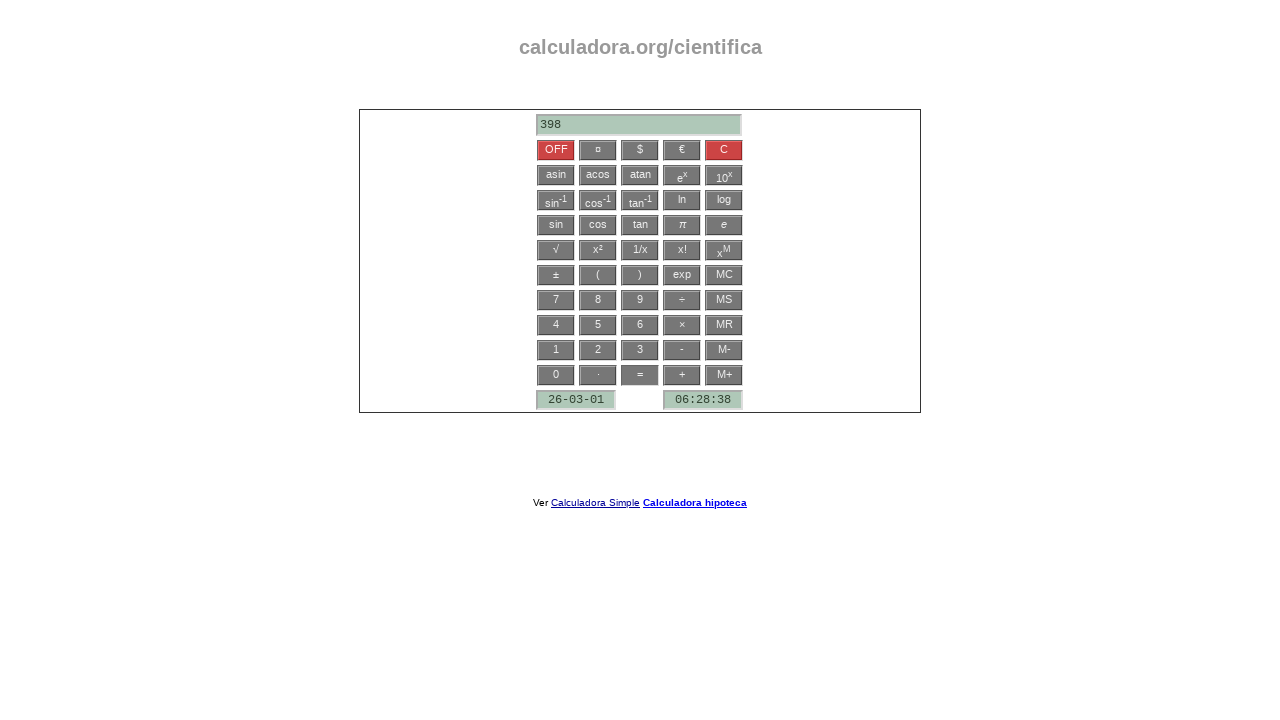

Verified result is 398 (123 + 275 = 398)
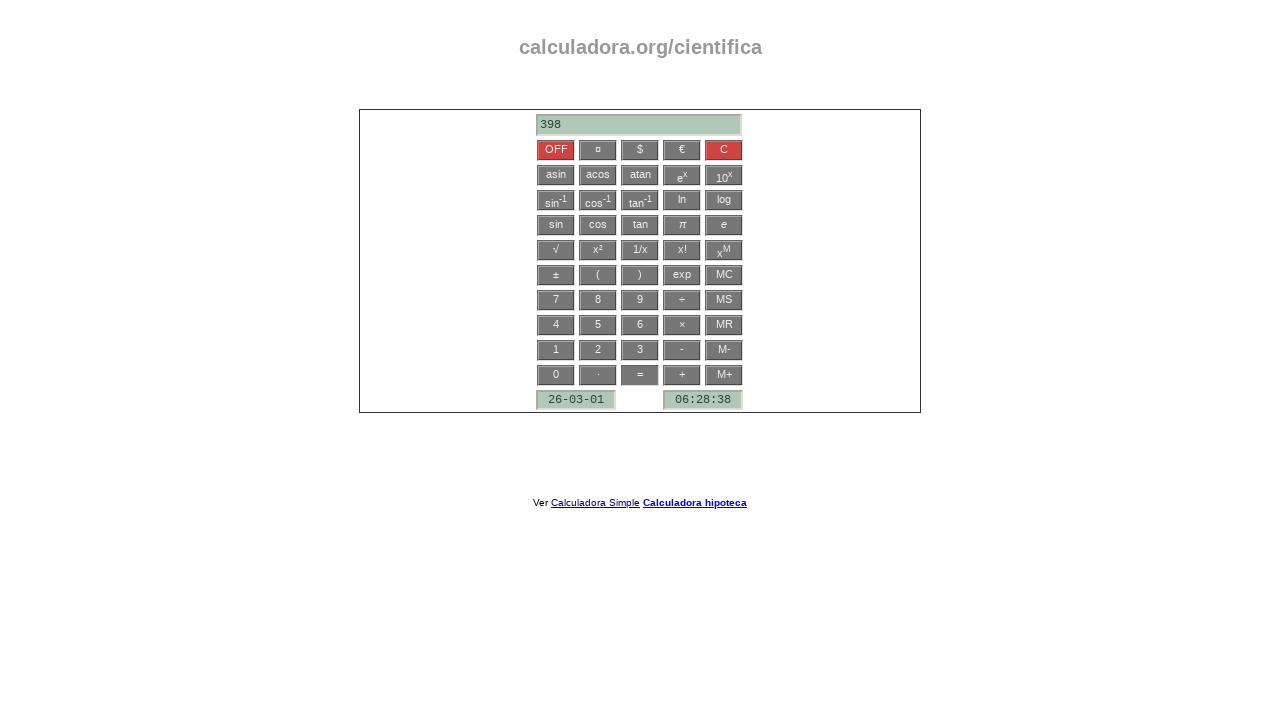

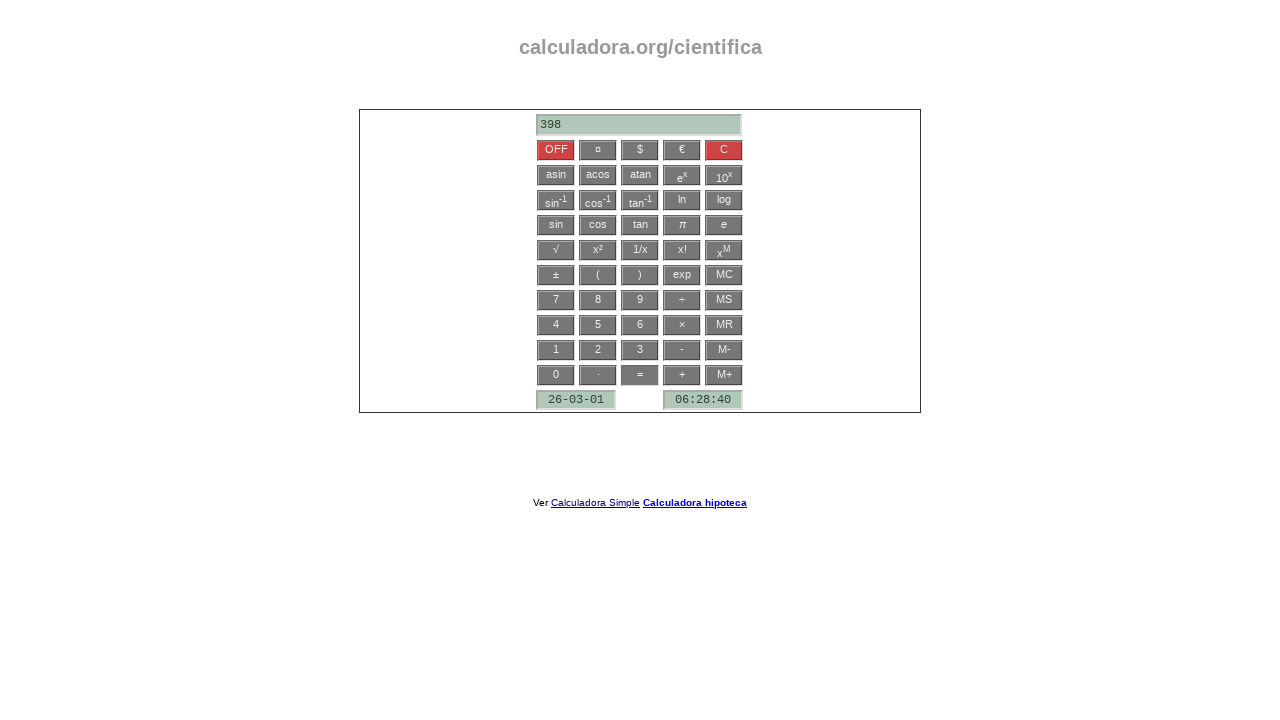